Tests basic browser navigation commands including navigating to a URL, maximizing the window, going back, going forward, and refreshing the page.

Starting URL: https://rahulshettyacademy.com/AutomationPractice/

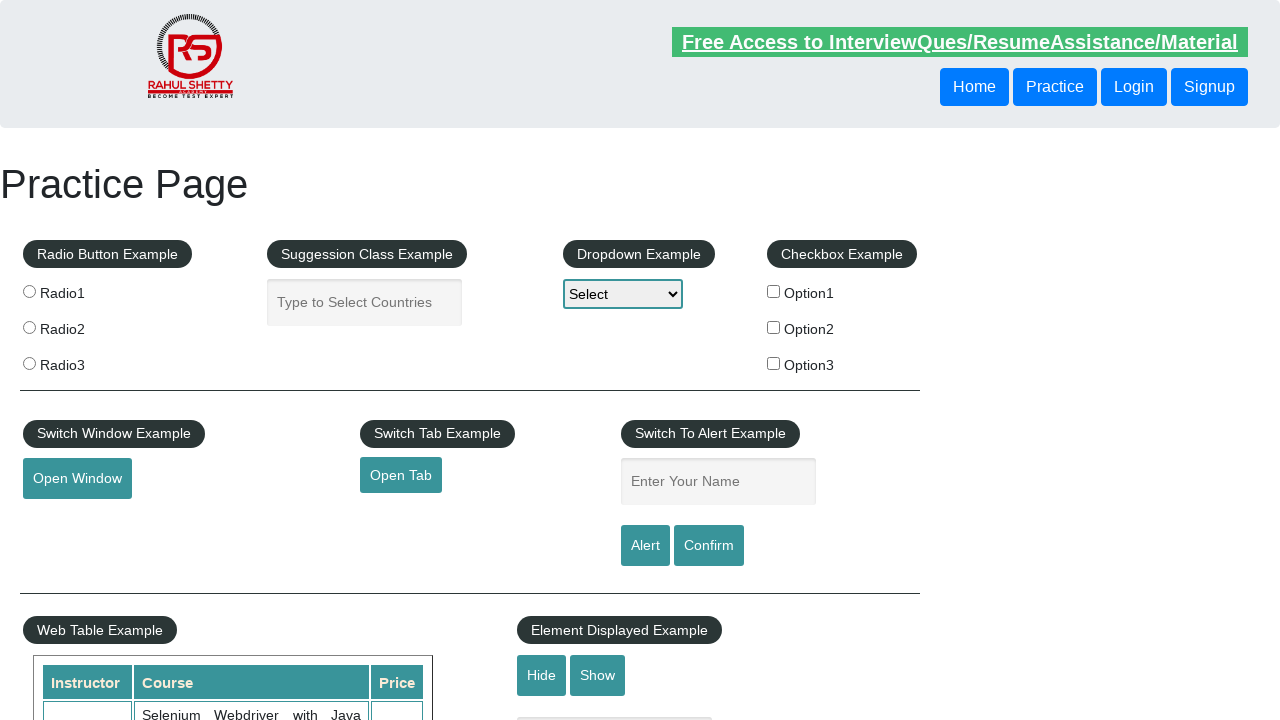

Set viewport size to 1920x1080
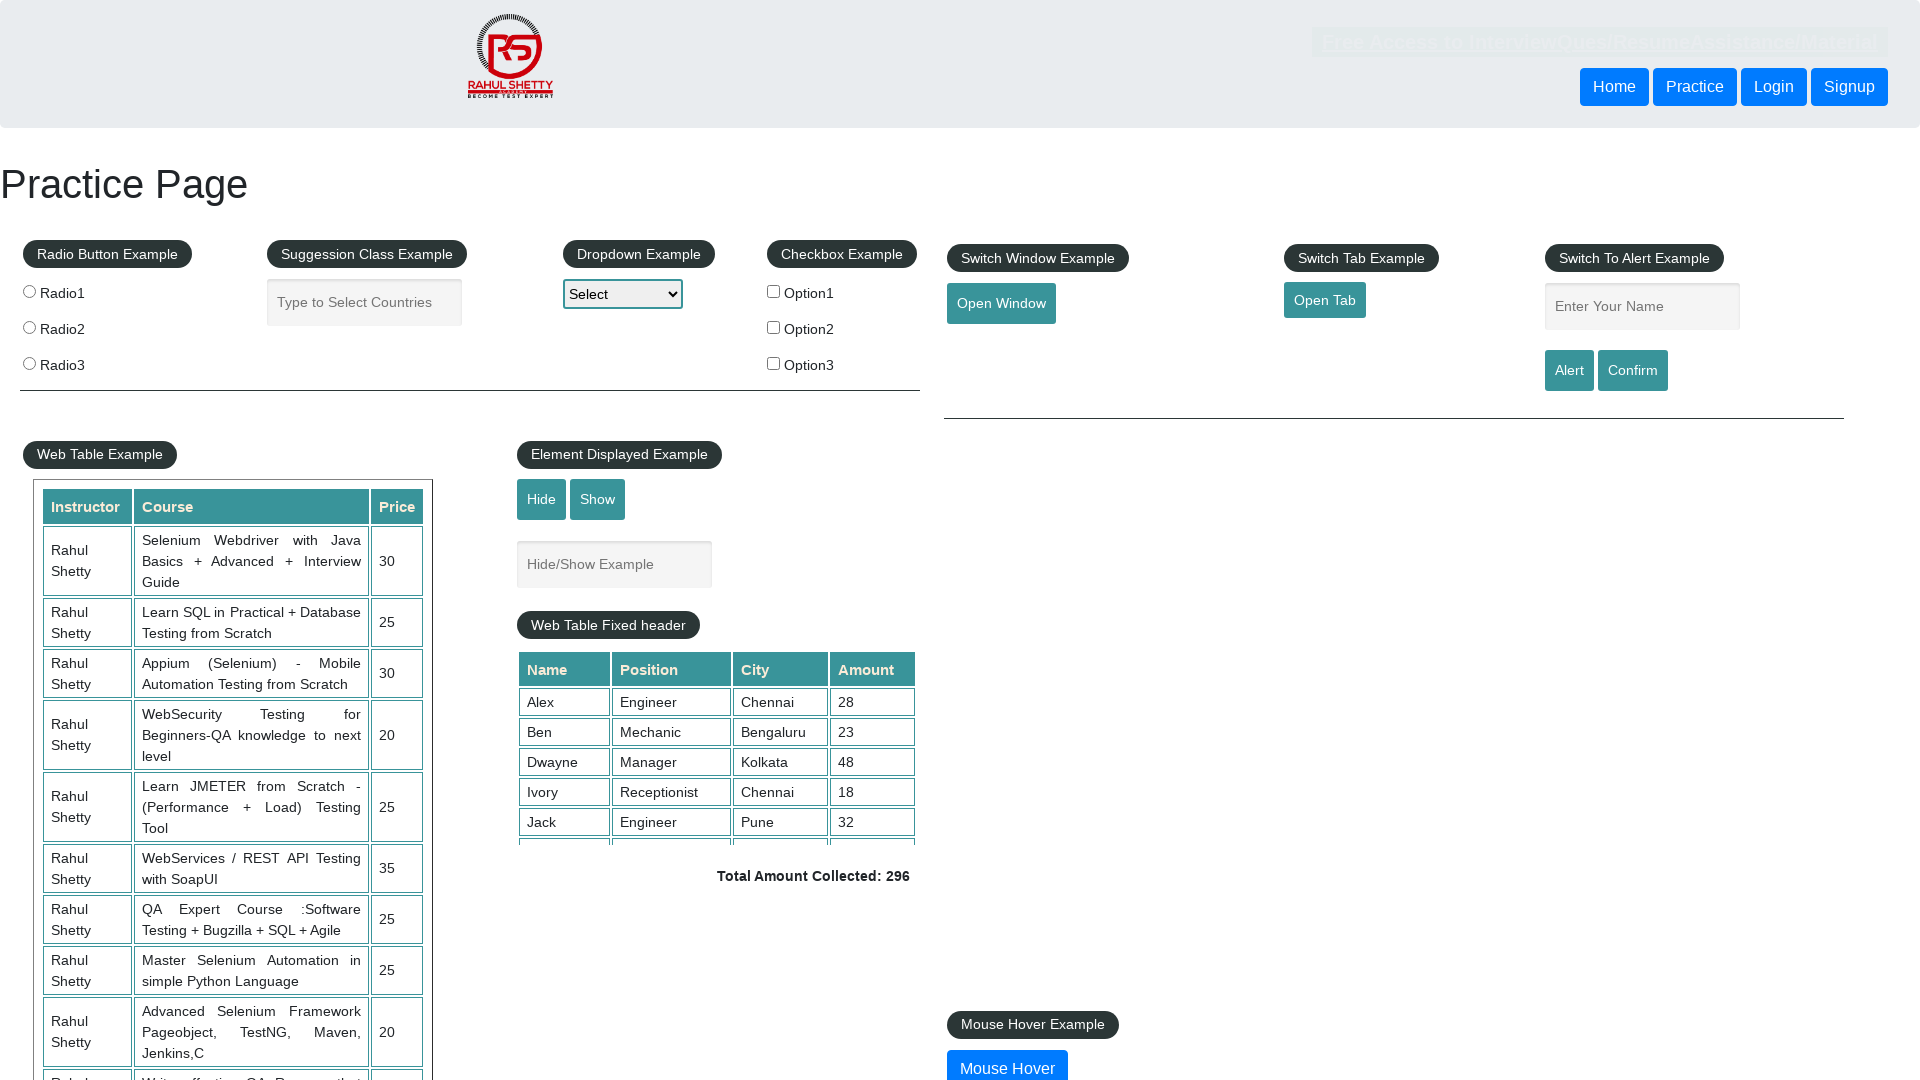

Navigated back in browser history
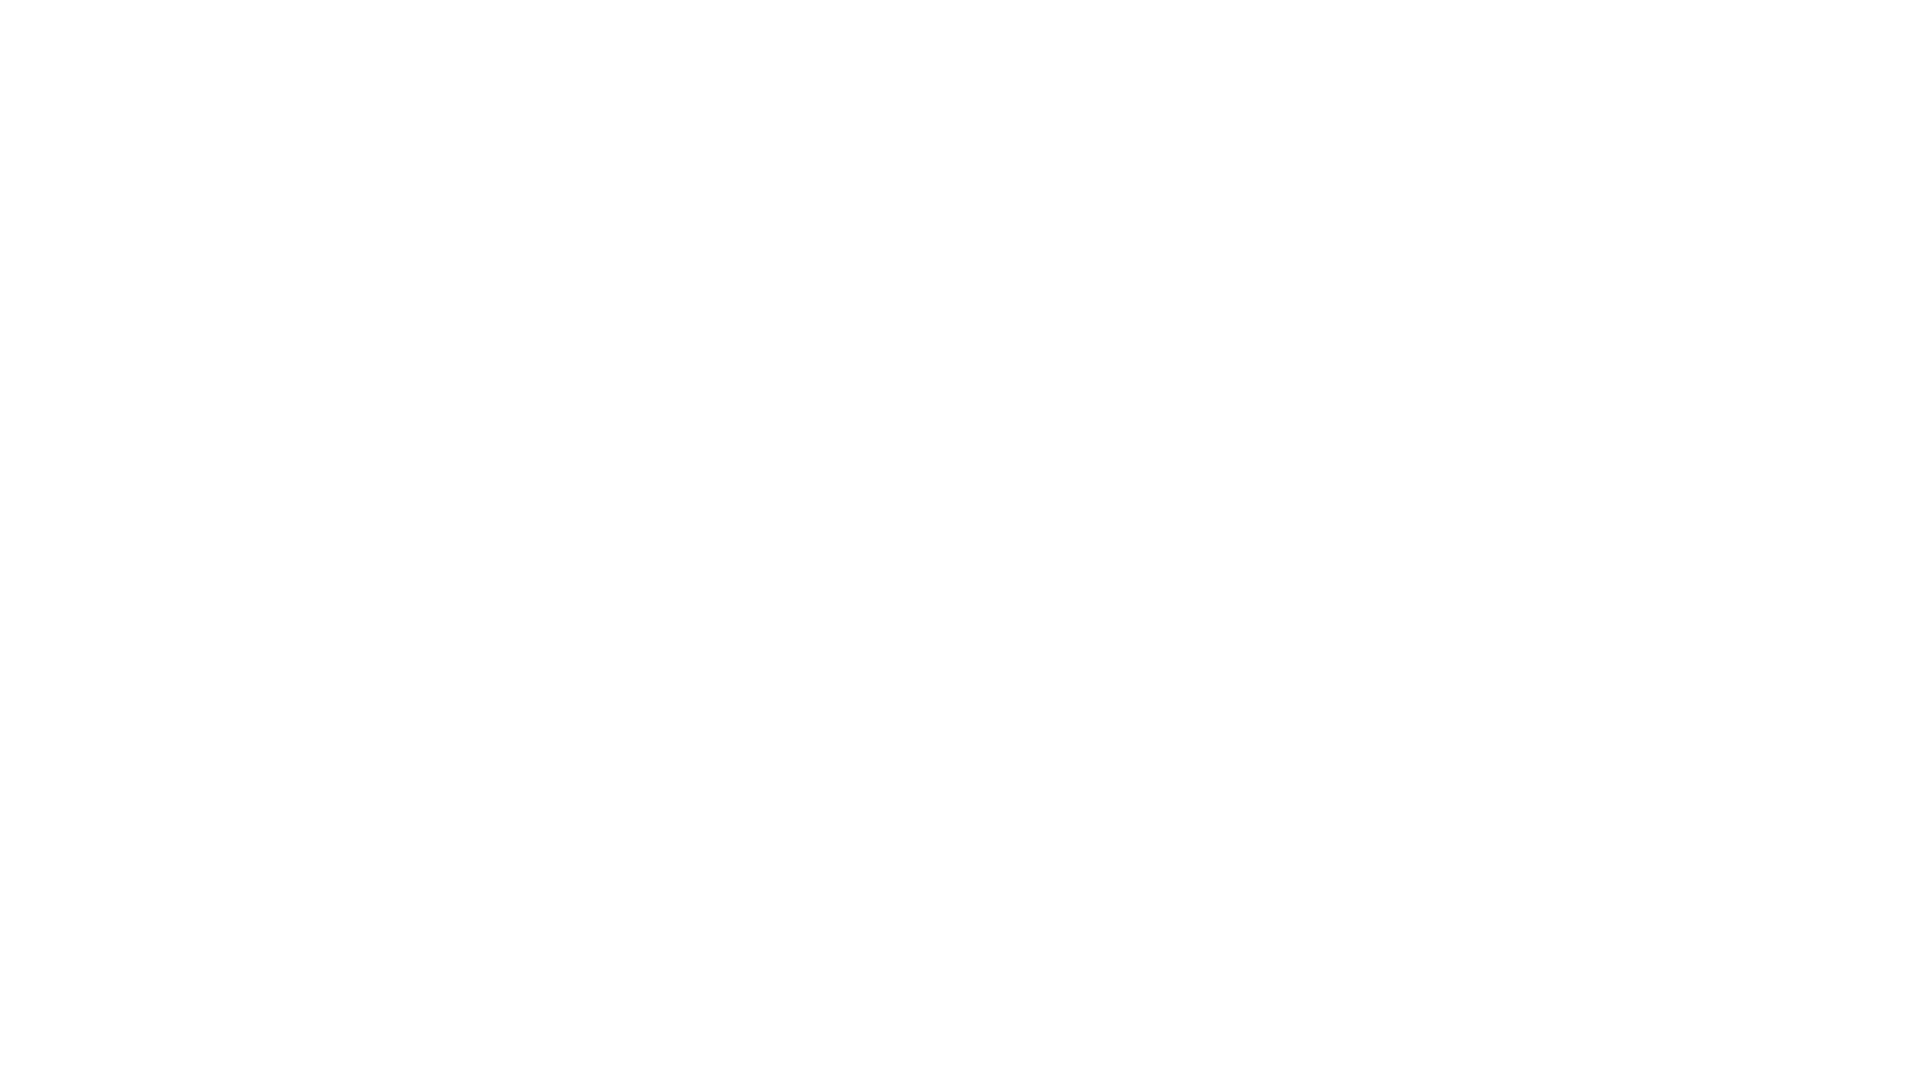

Navigated forward in browser history
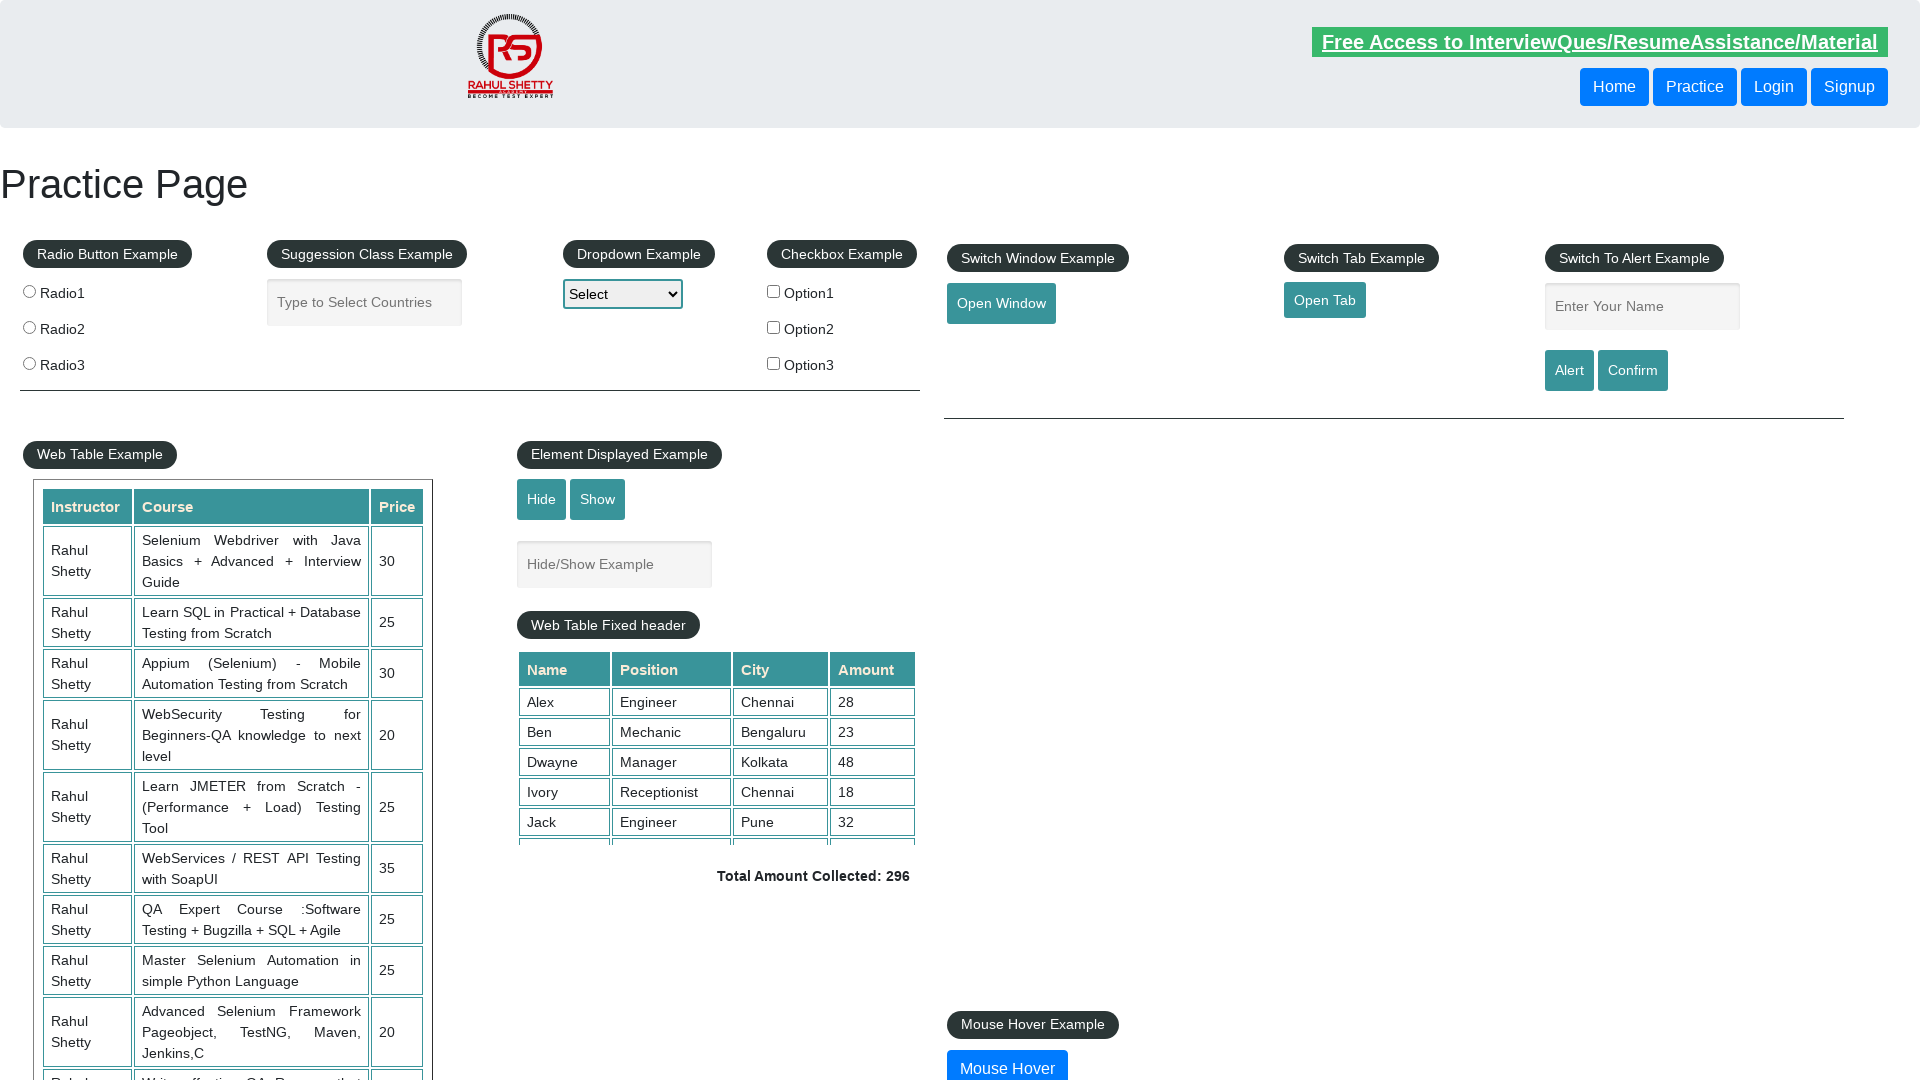

Refreshed the page
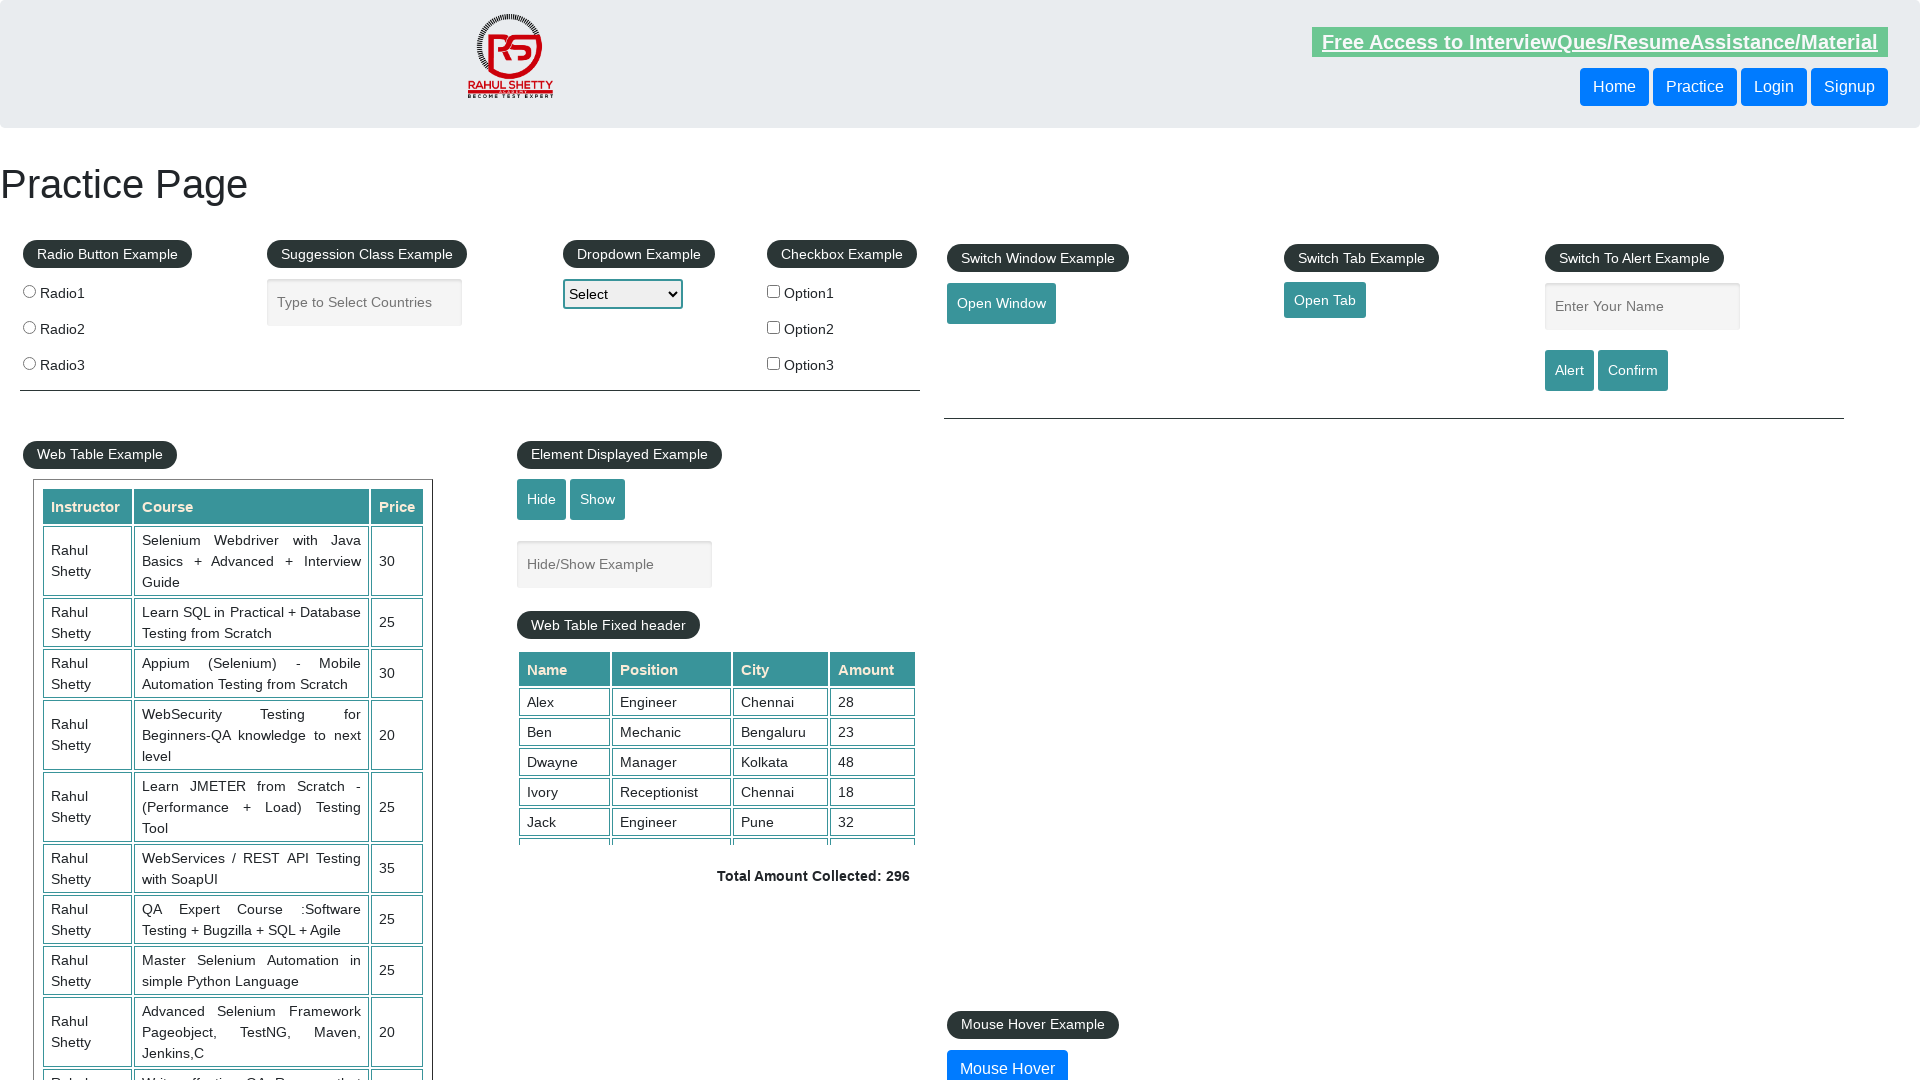

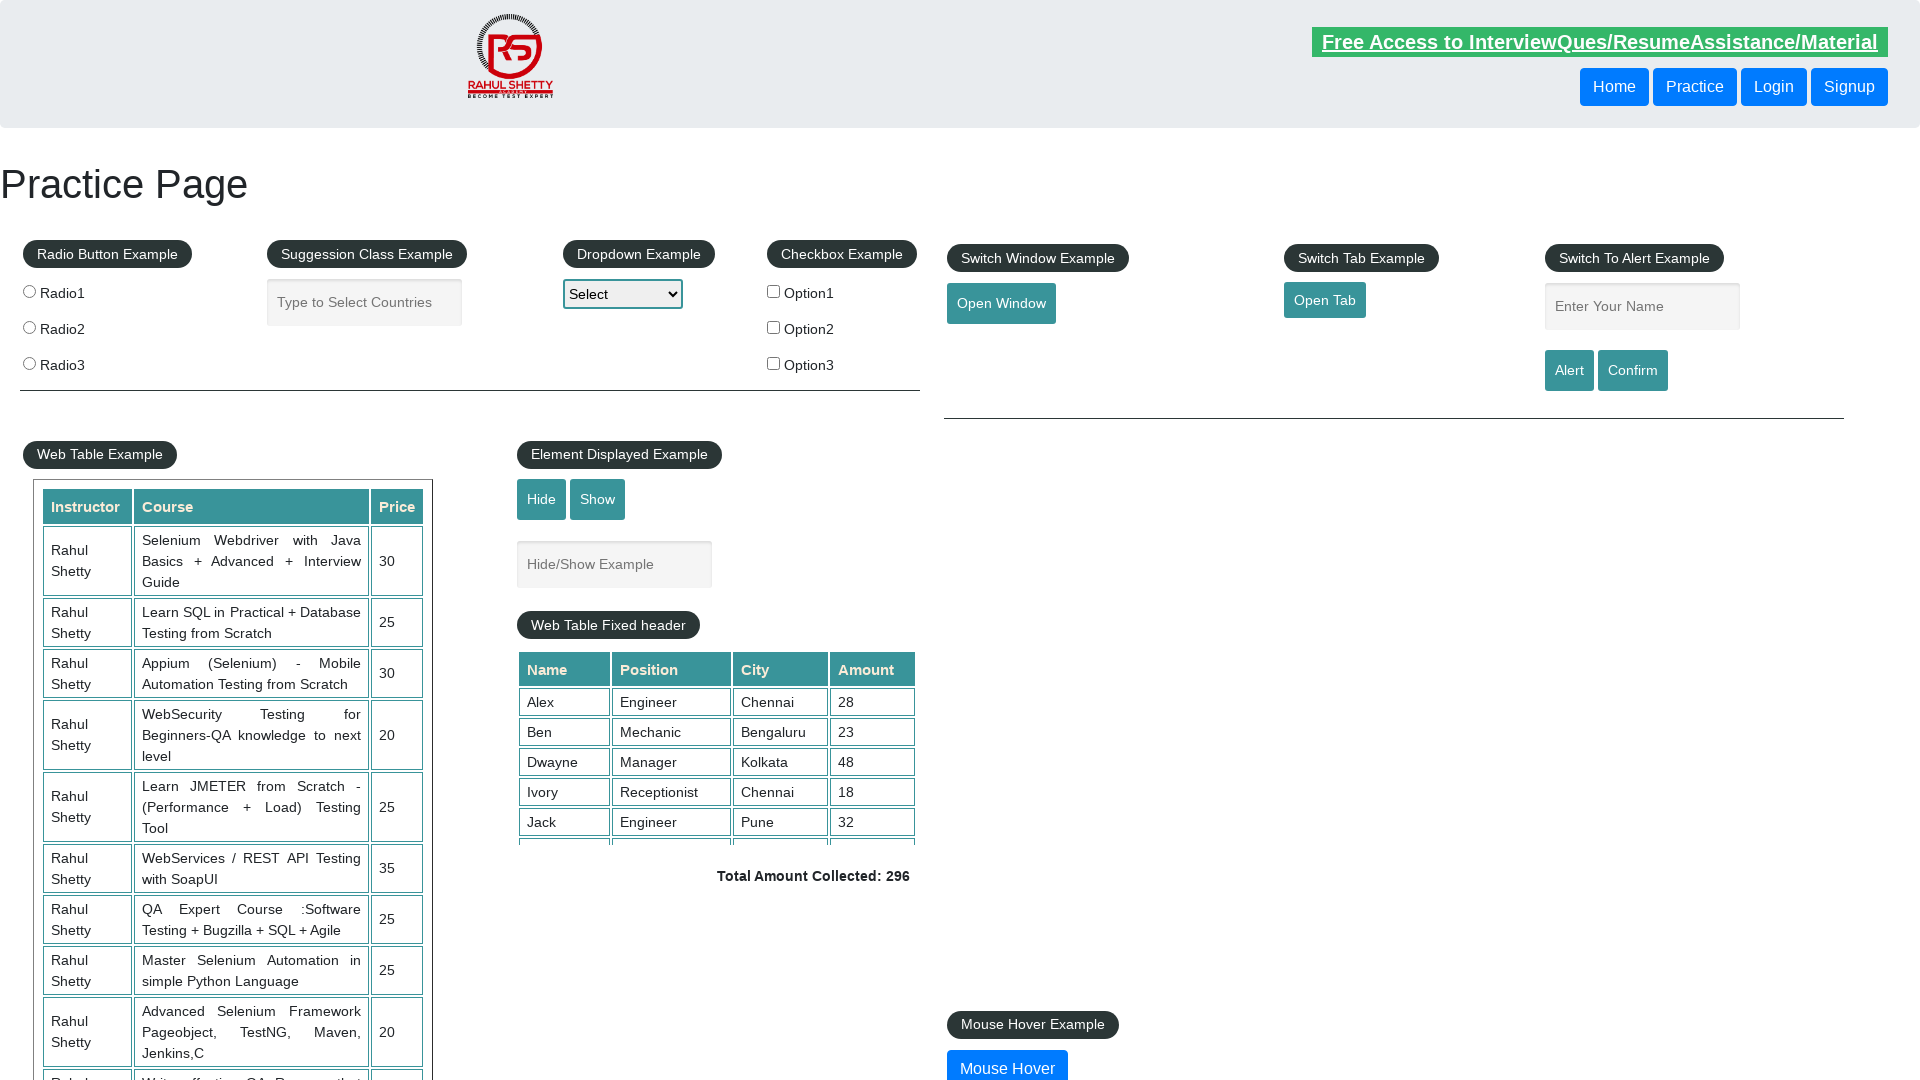